Navigates to Selenium website and performs scroll down and scroll up operations to test page scrolling functionality

Starting URL: https://www.selenium.dev/

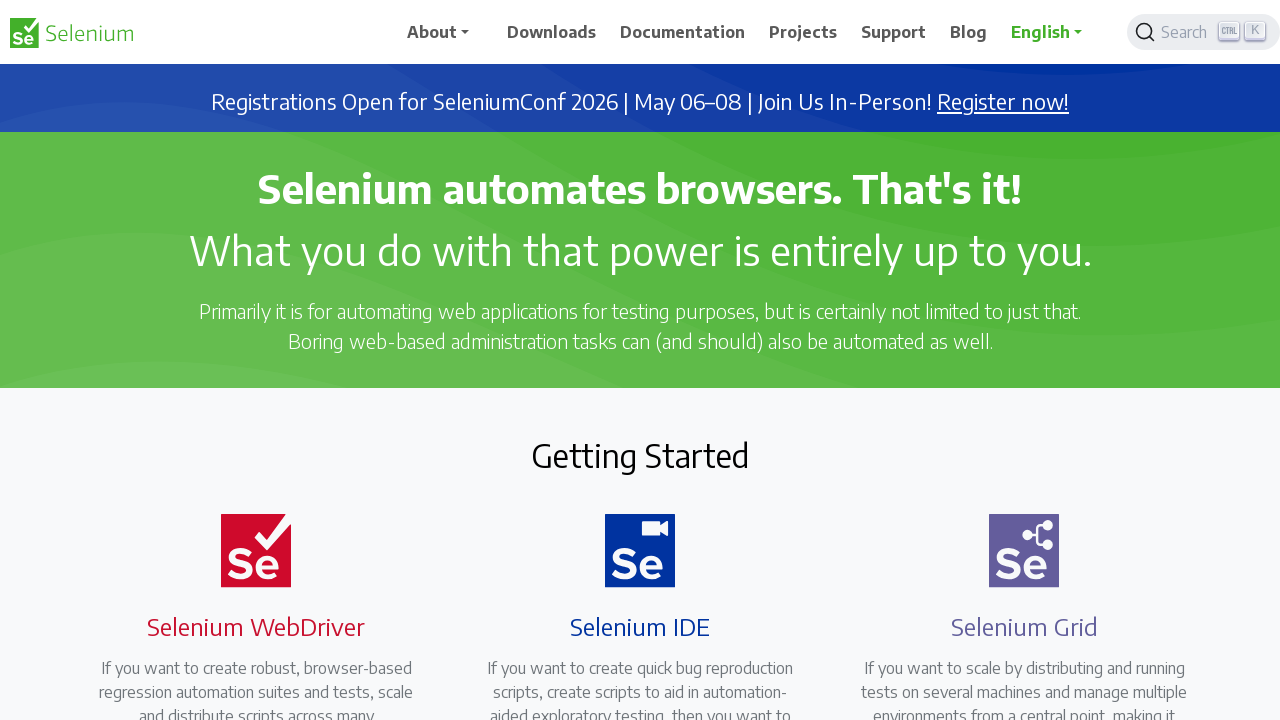

Scrolled down 500 pixels on Selenium website
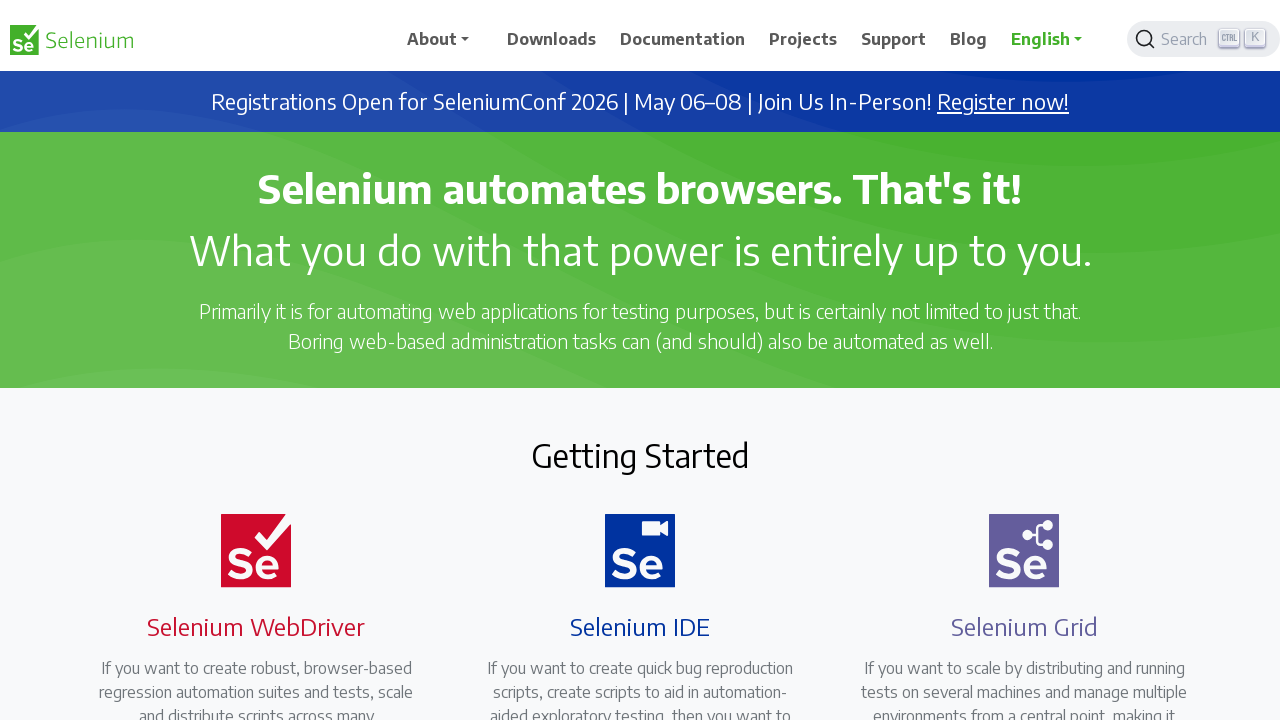

Waited 2 seconds for scroll effect to be visible
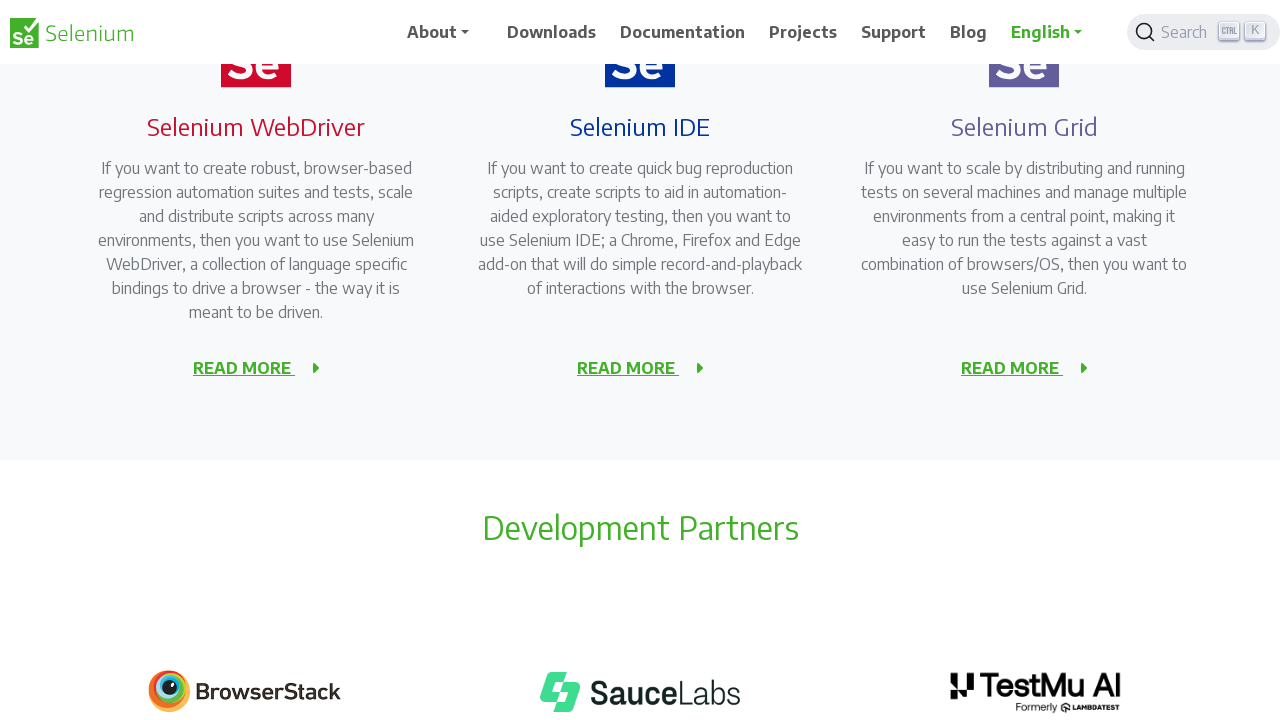

Scrolled up 500 pixels to return to original position
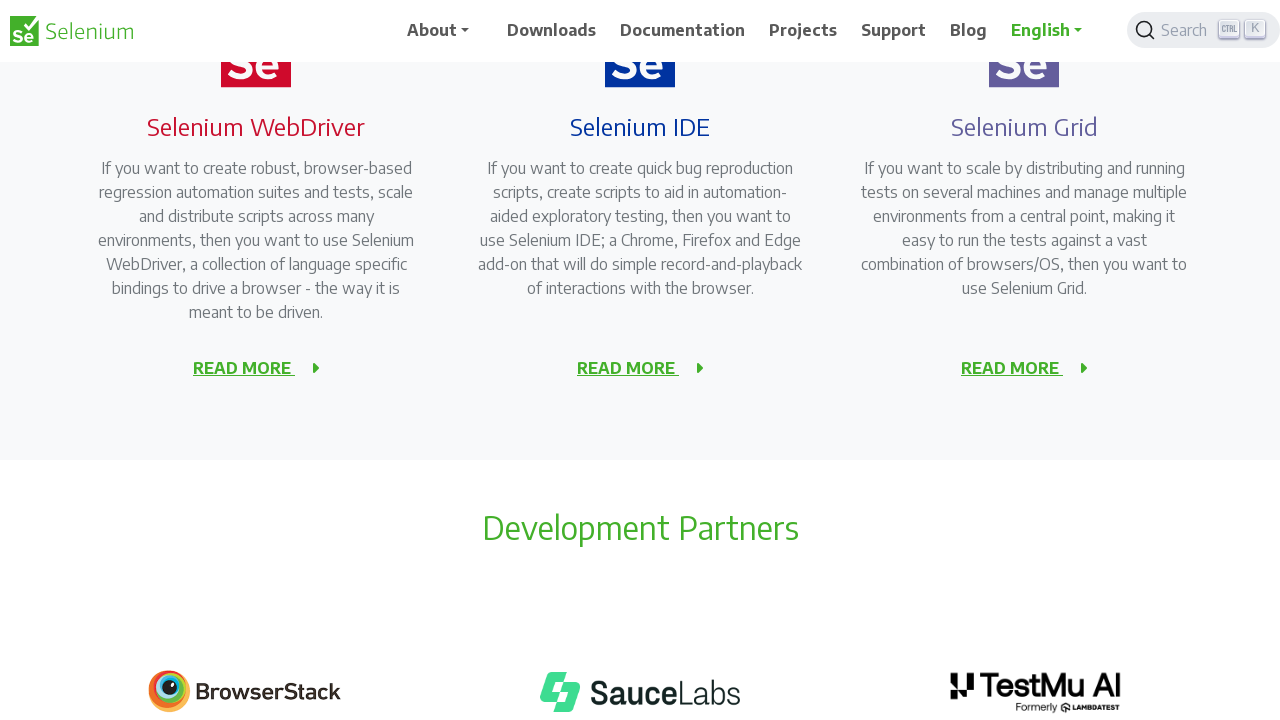

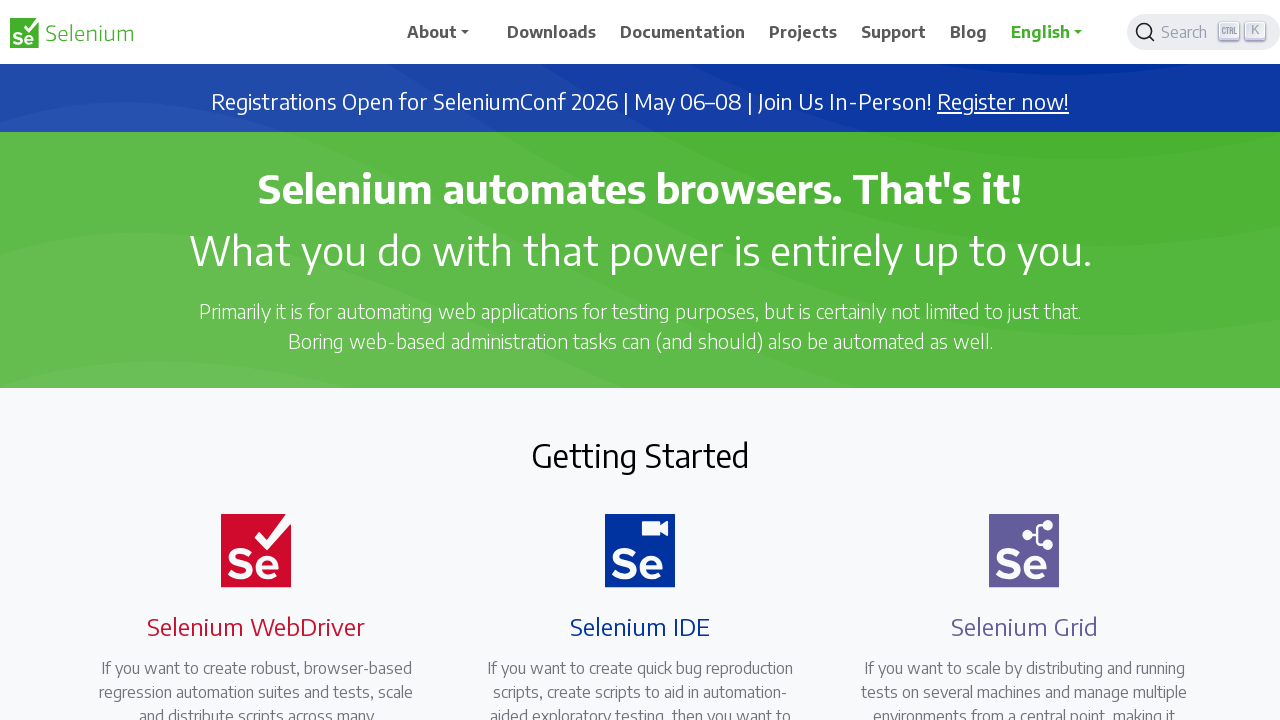